Tests browser window management by maximizing and minimizing the window, and clearing all cookies on a demo registration page.

Starting URL: https://demoqa.com/register

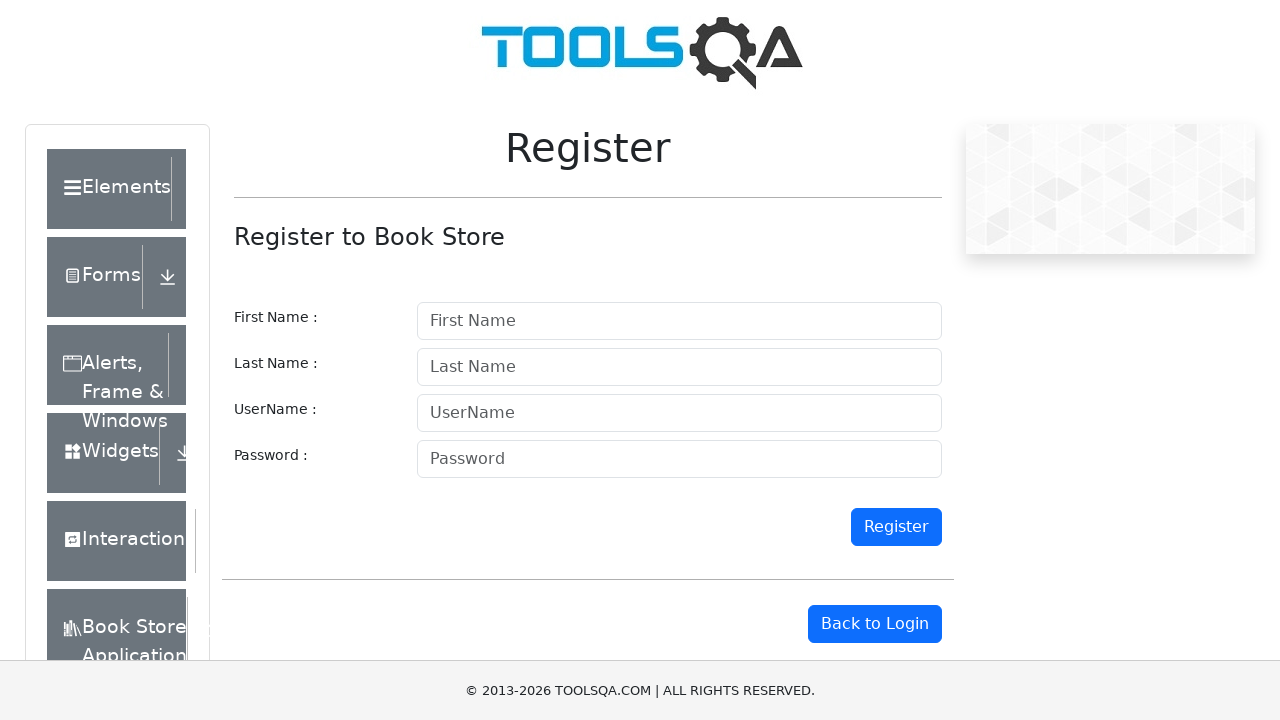

Maximized browser window to 1920x1080
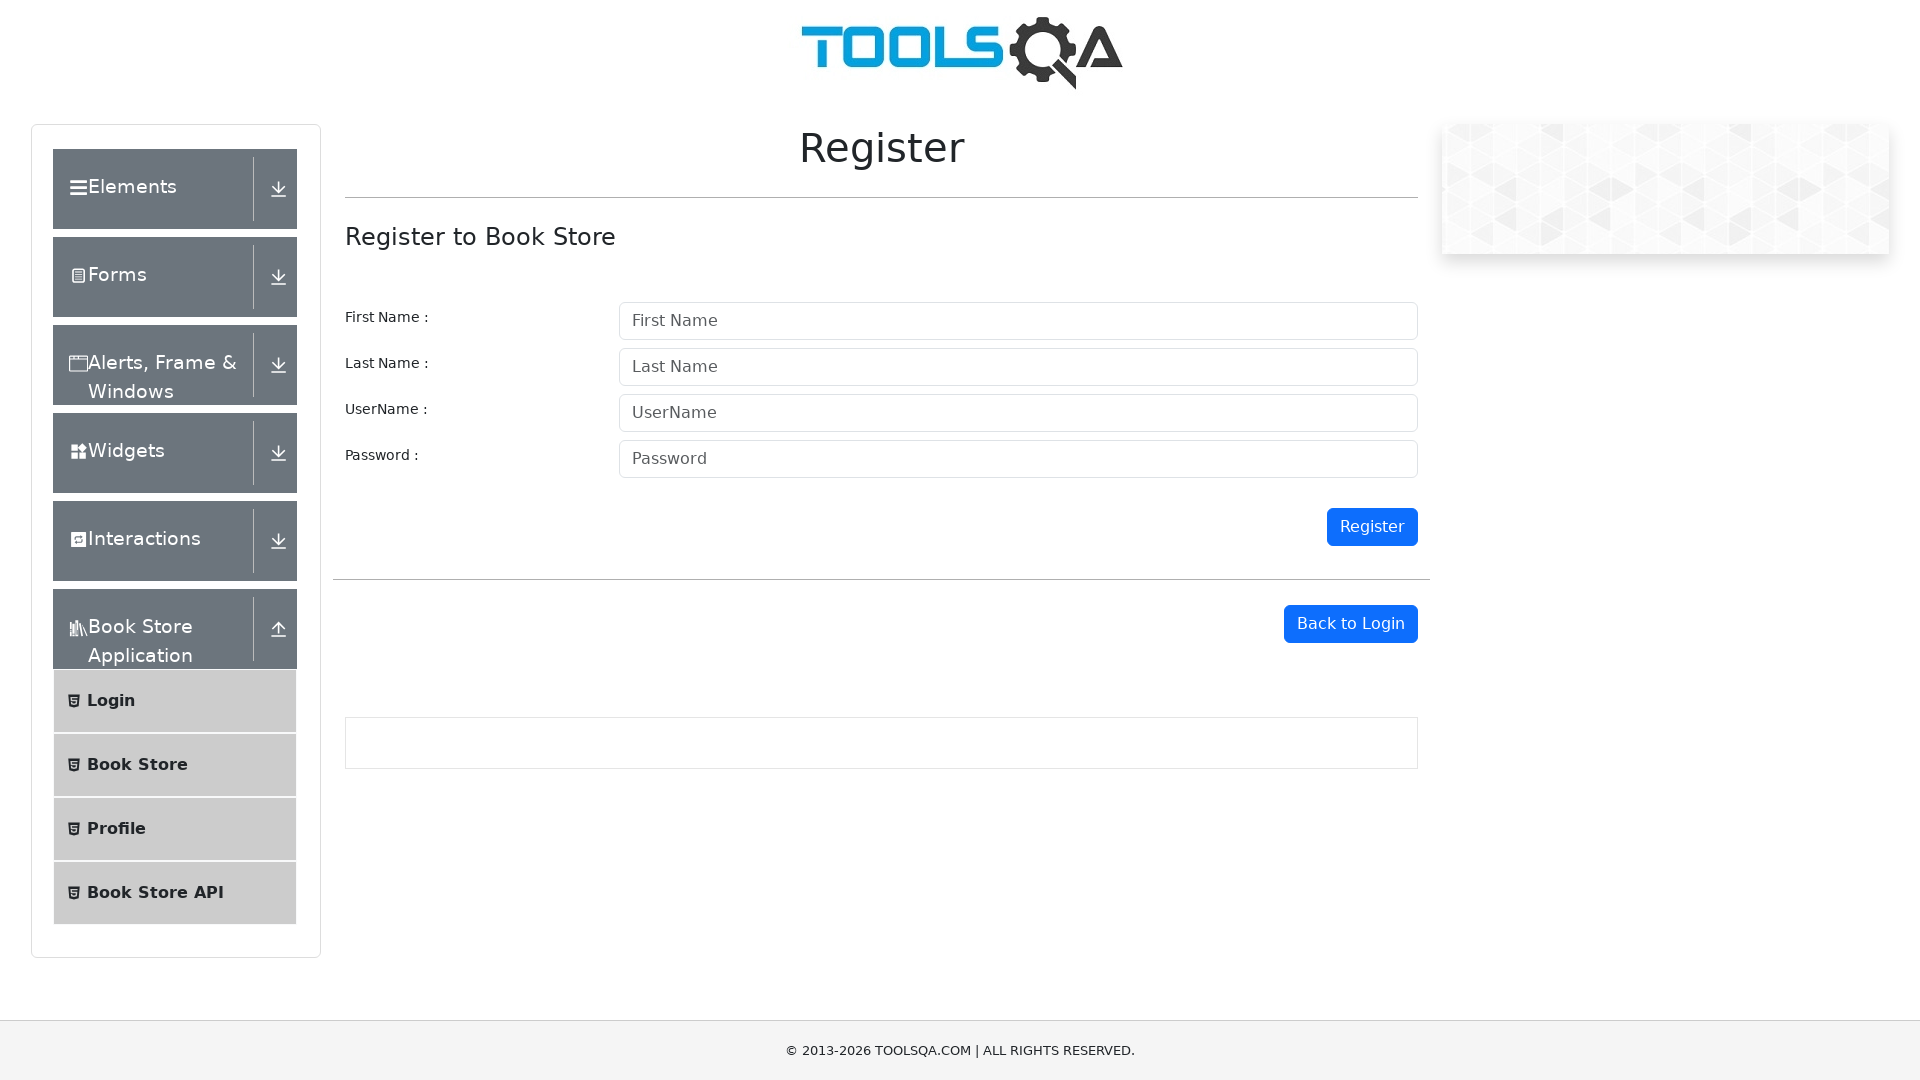

Minimized browser window to 100x100
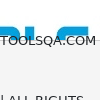

Cleared all cookies from the context
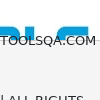

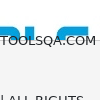